Navigates to the Buggy Cars Rating website and clicks the success outline button (likely a registration or action button on the homepage)

Starting URL: https://buggy.justtestit.org/

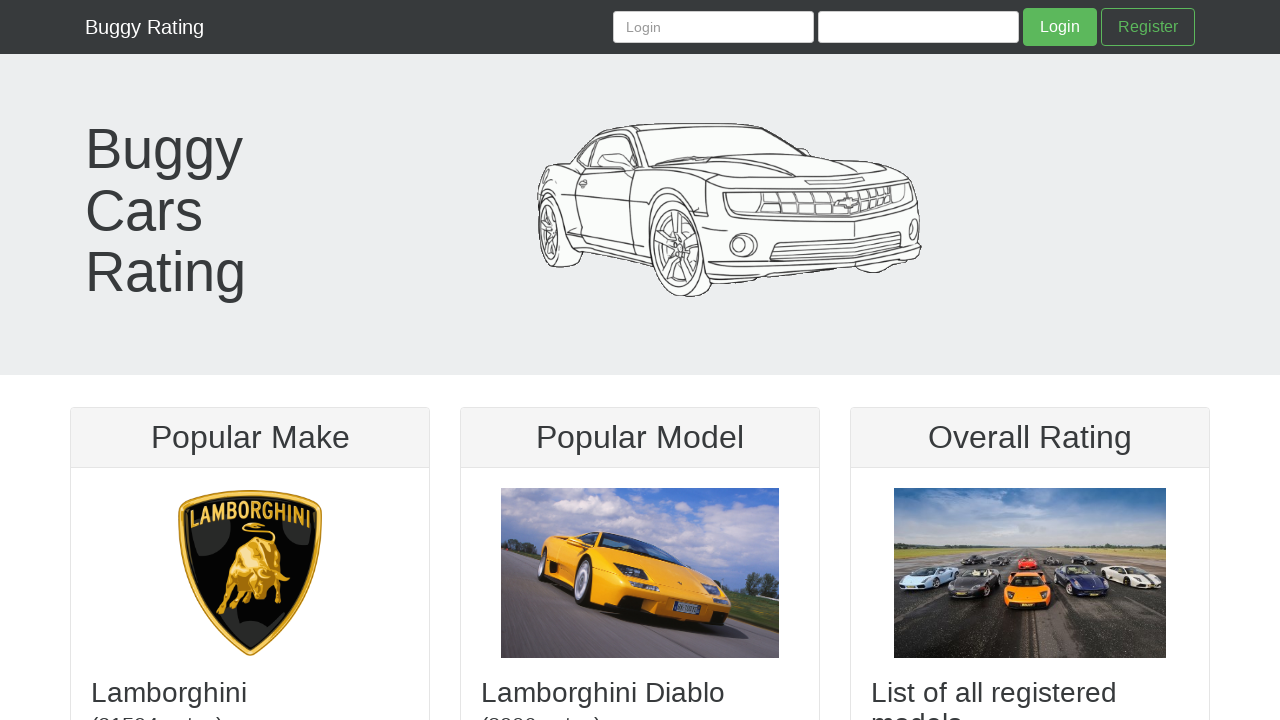

Clicked the success outline button on the Buggy Cars Rating homepage at (1148, 27) on .btn-success-outline
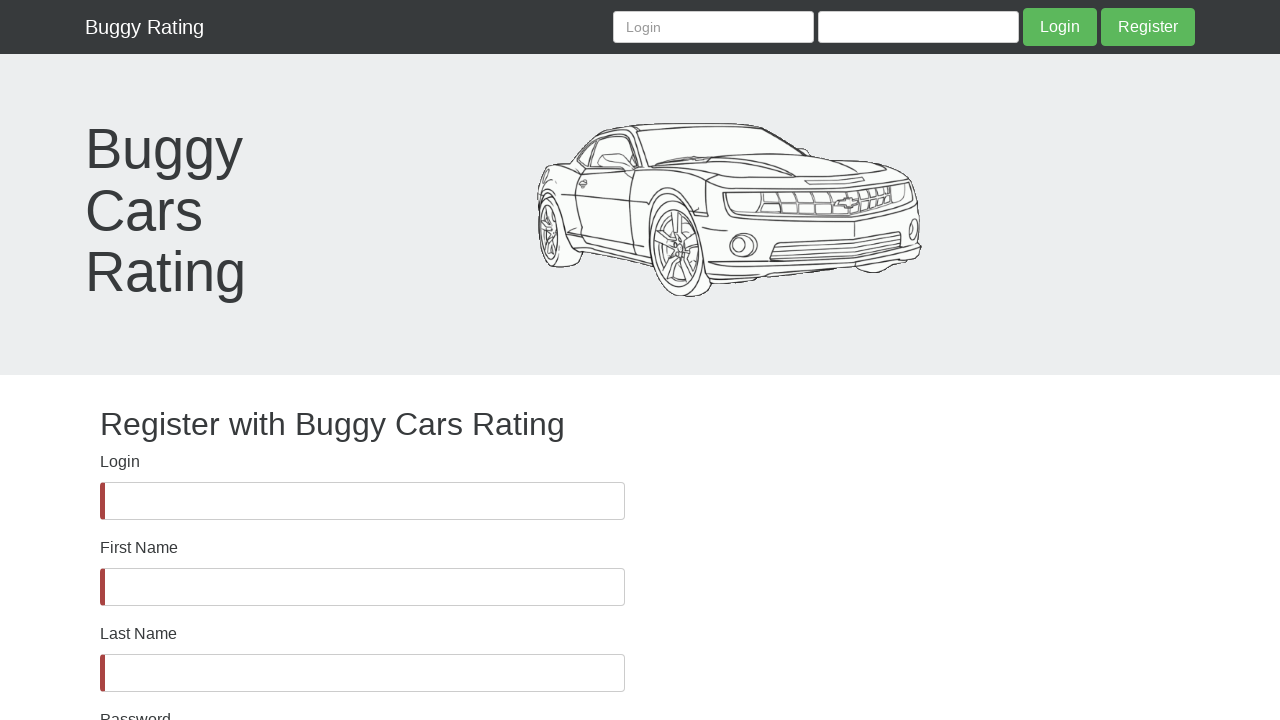

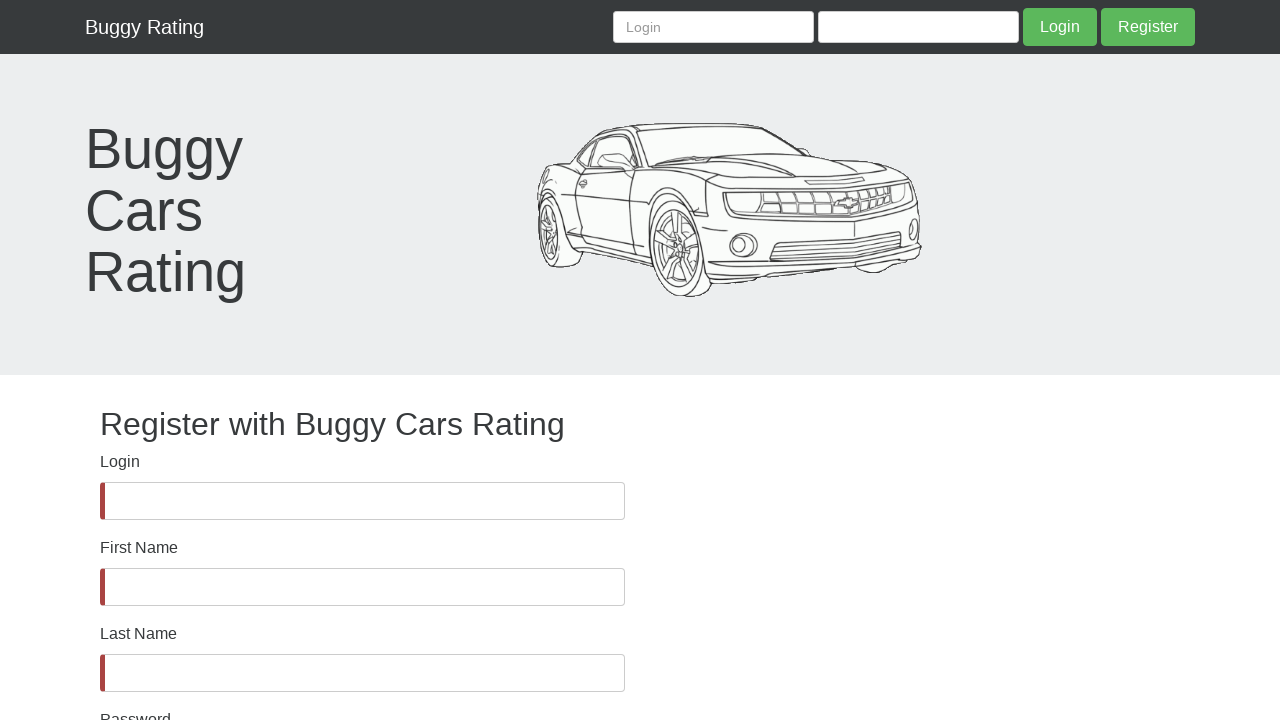